Navigates to the OrangeHRM demo login page and verifies the page loads by checking the title is present

Starting URL: https://opensource-demo.orangehrmlive.com/web/index.php/auth/login

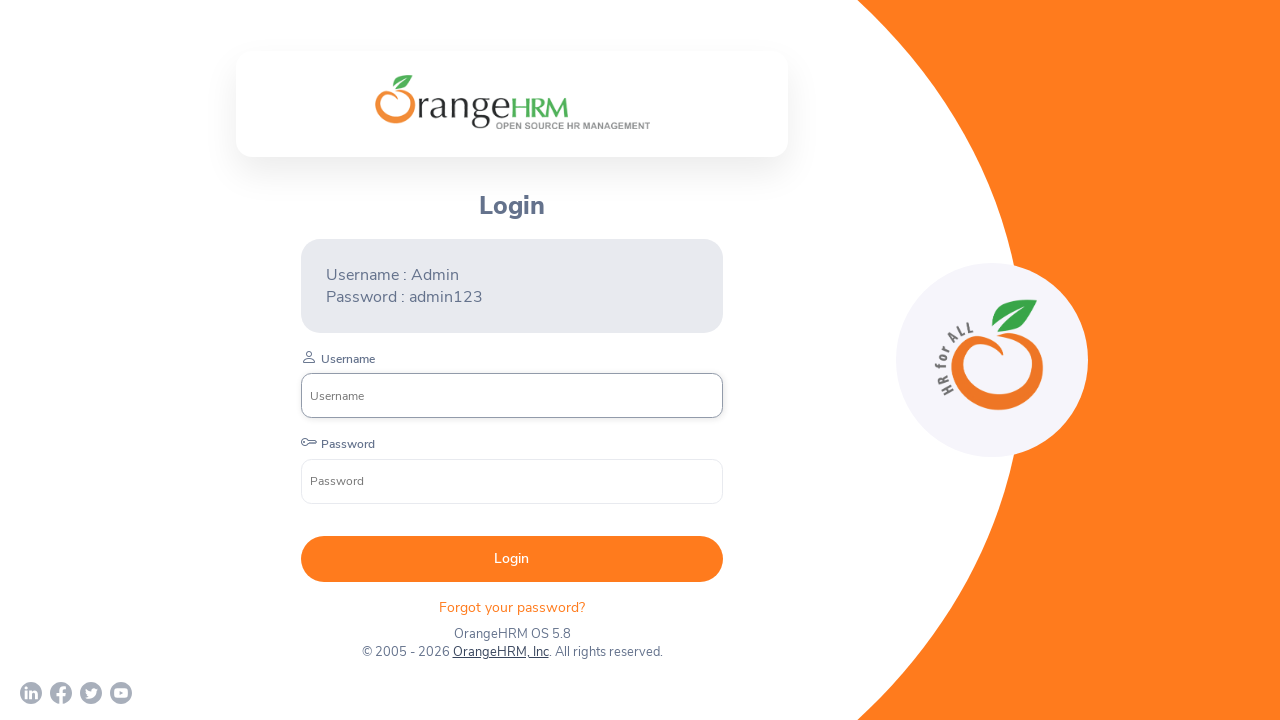

Navigated to OrangeHRM demo login page
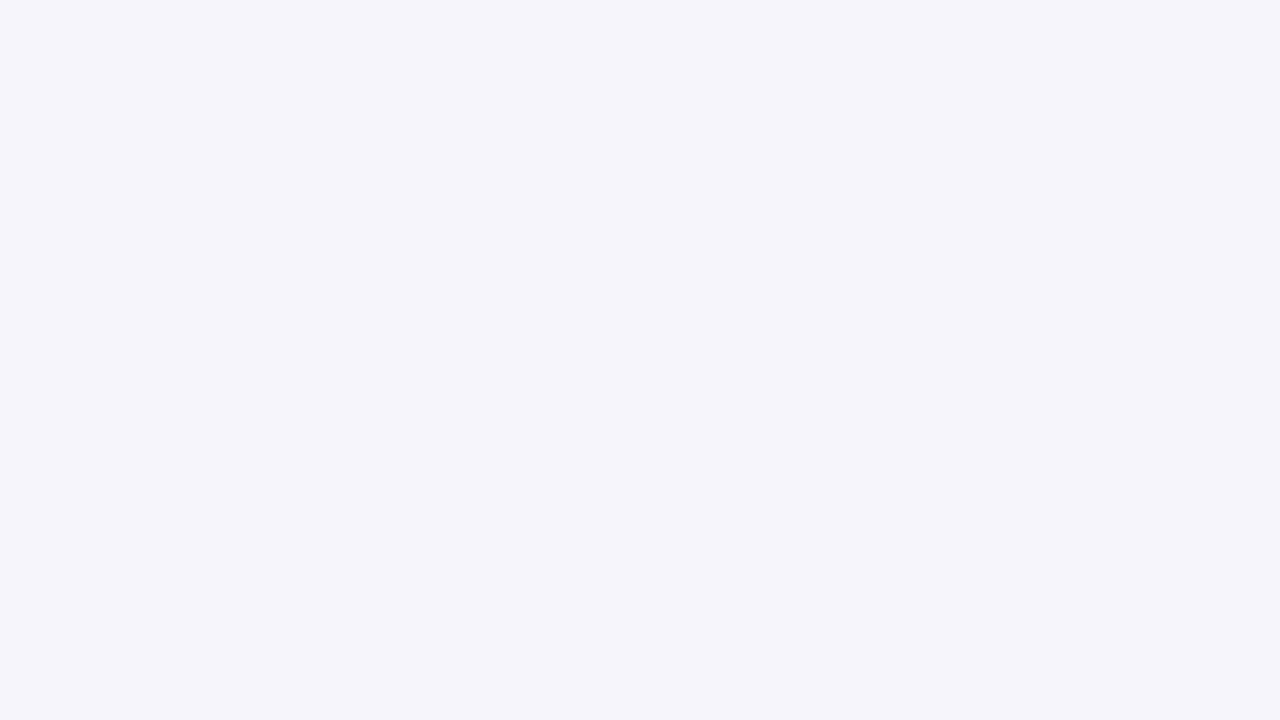

Retrieved page title
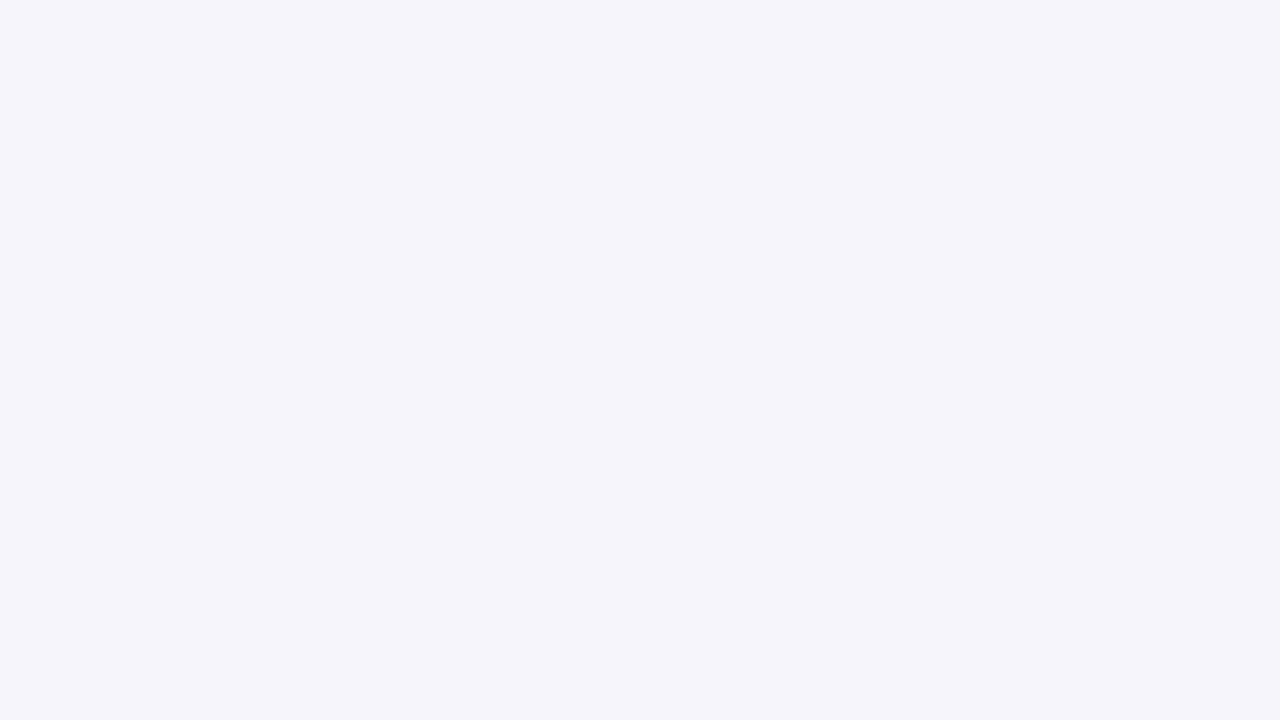

Verified page title is present and not empty
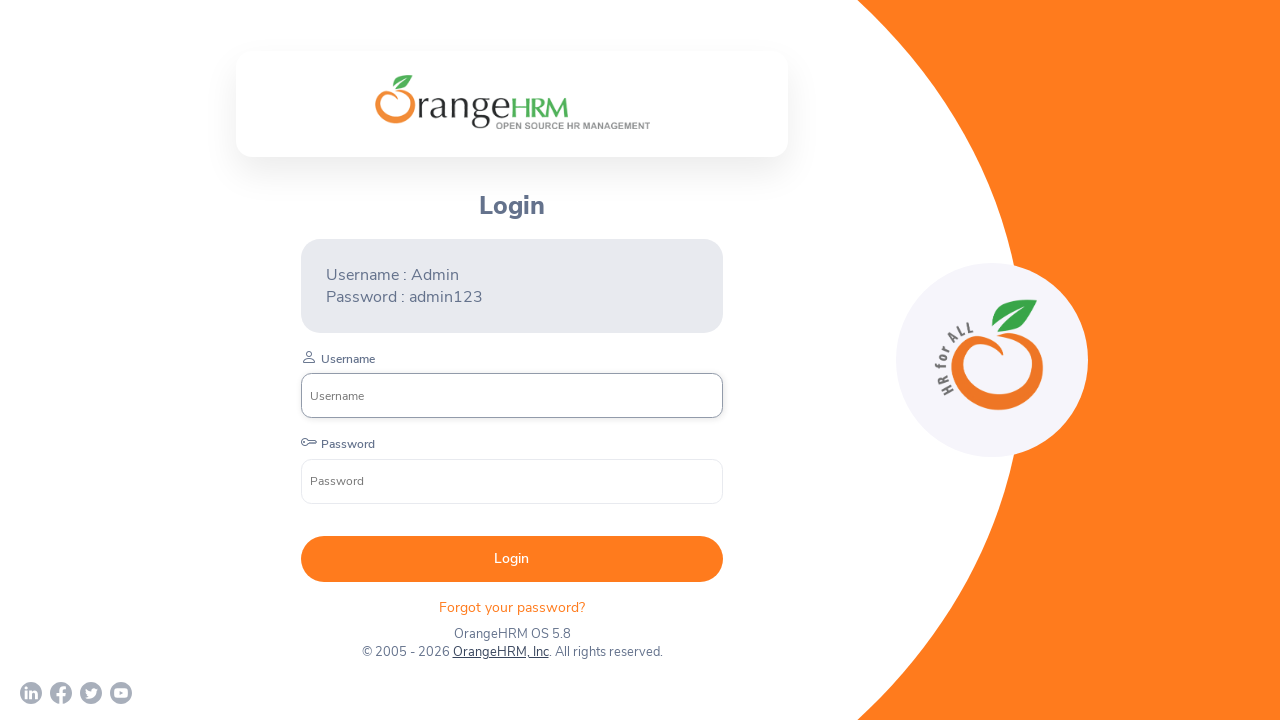

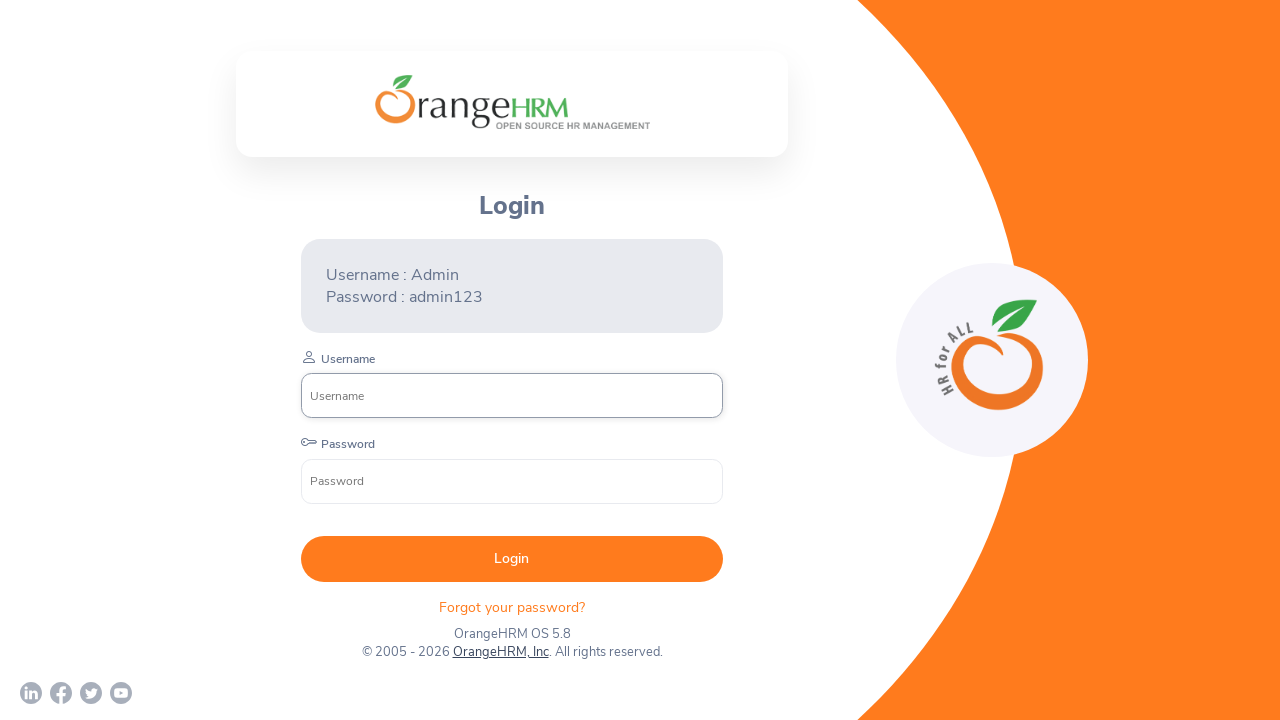